Navigates to Apple Music browse page and clicks on the search bar element to initiate a search interaction.

Starting URL: https://music.apple.com/us/browse

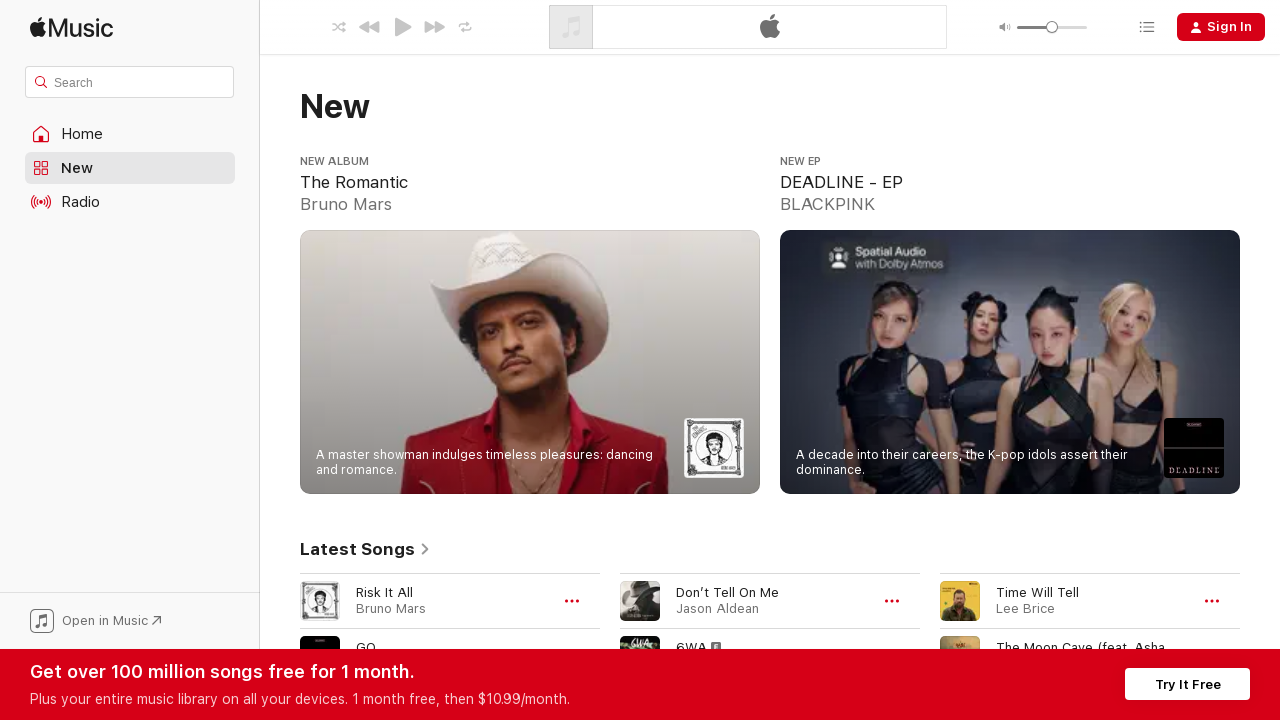

Navigated to Apple Music browse page
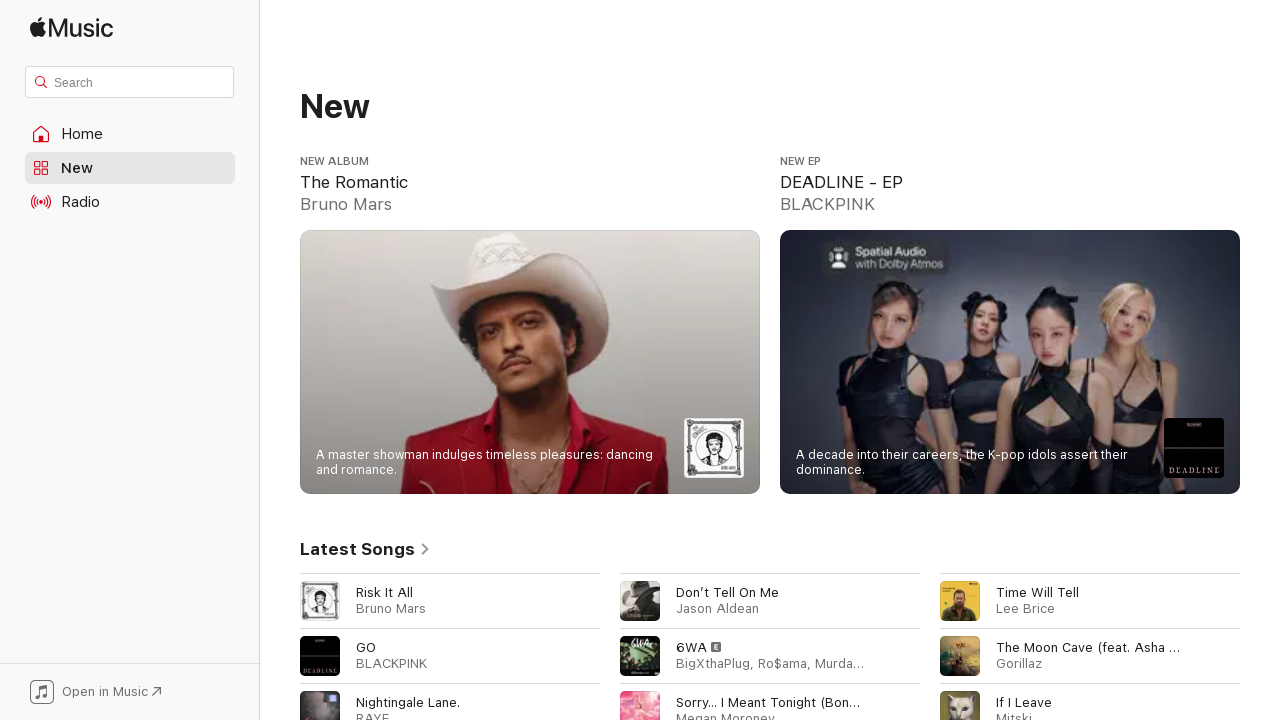

Search bar element became visible
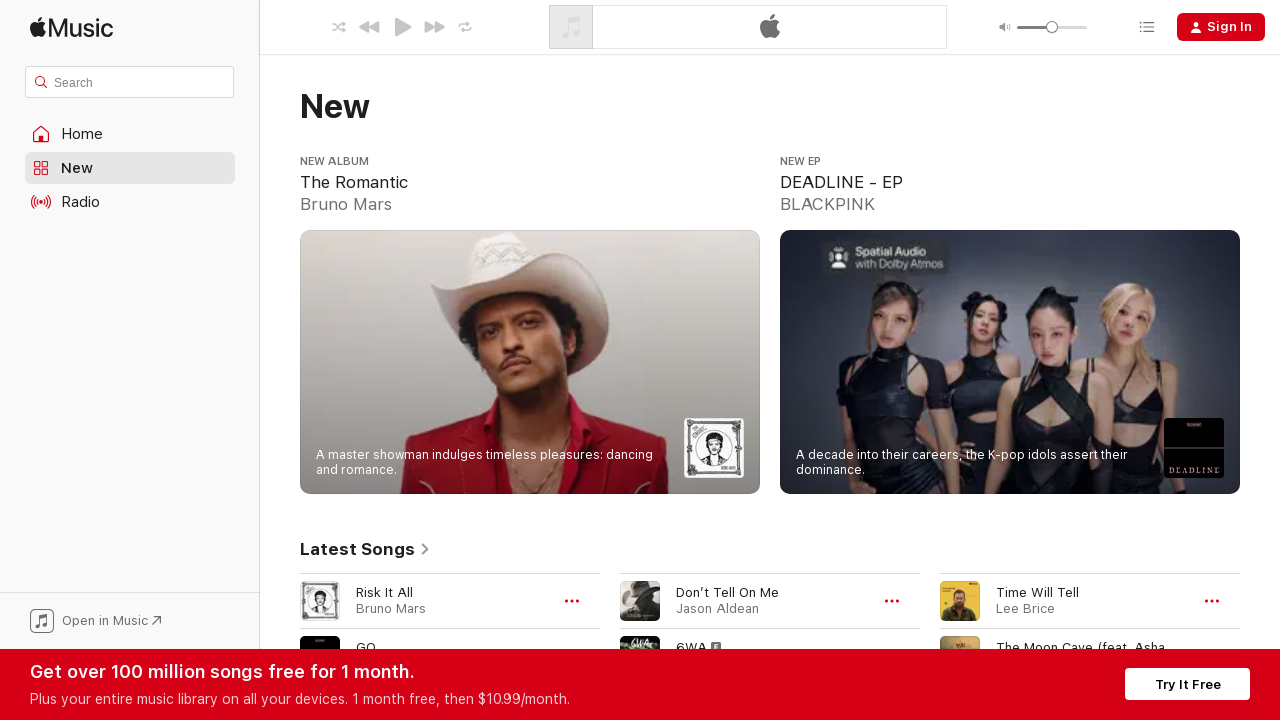

Clicked on search bar to initiate search interaction at (130, 82) on input[type='search'], button[aria-label*='Search'], [data-testid='search-input']
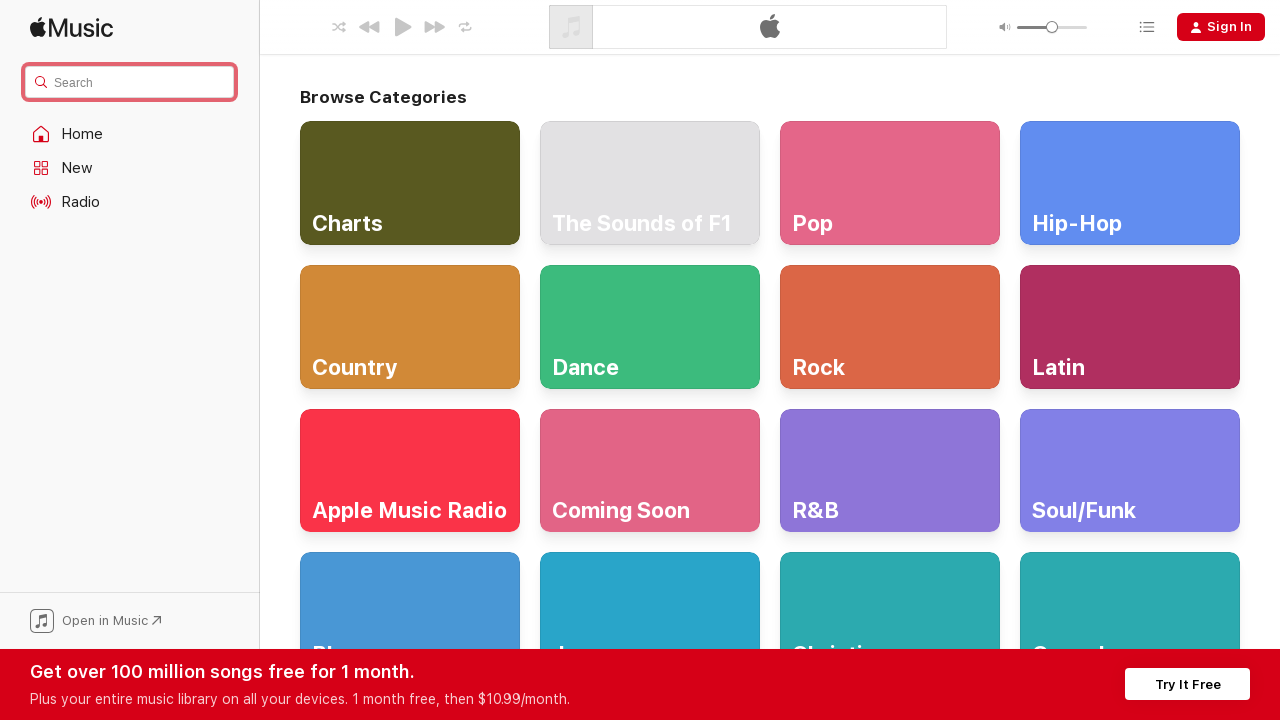

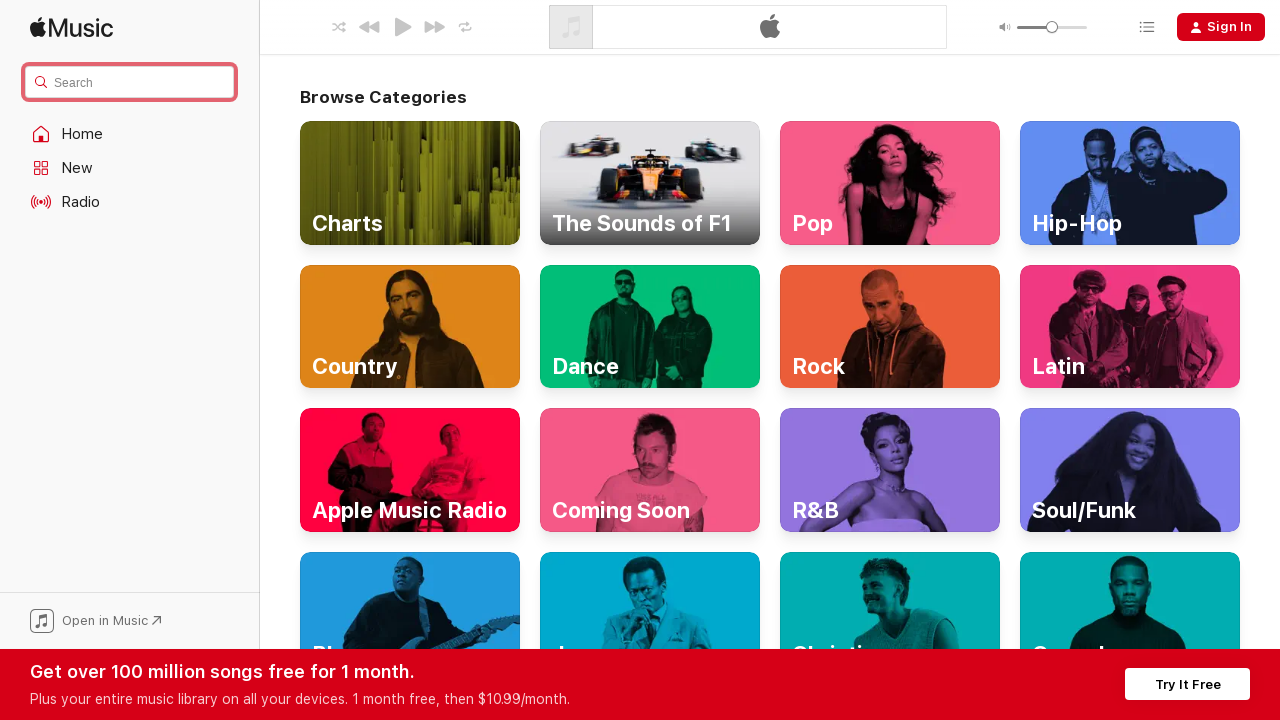